Tests prompt alert handling by entering text into the prompt dialog

Starting URL: https://demo.automationtesting.in/Alerts.html

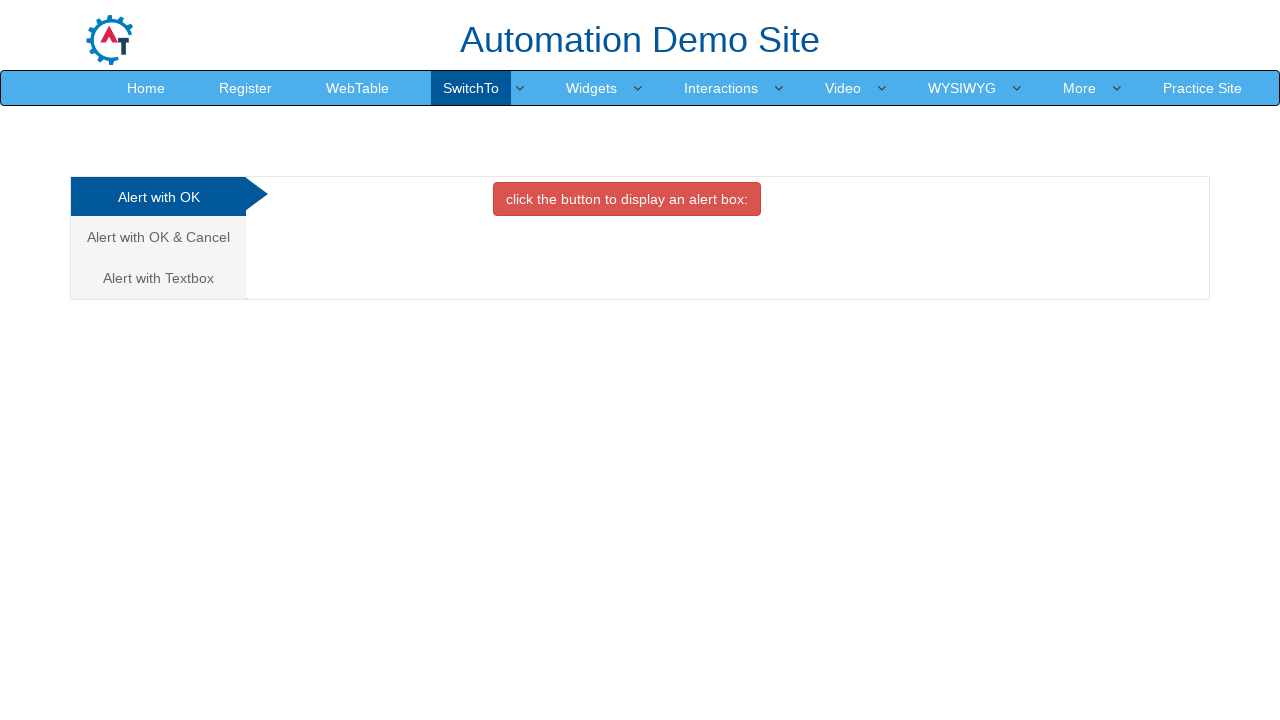

Set up dialog handler to accept prompt with text 'TestInput2024'
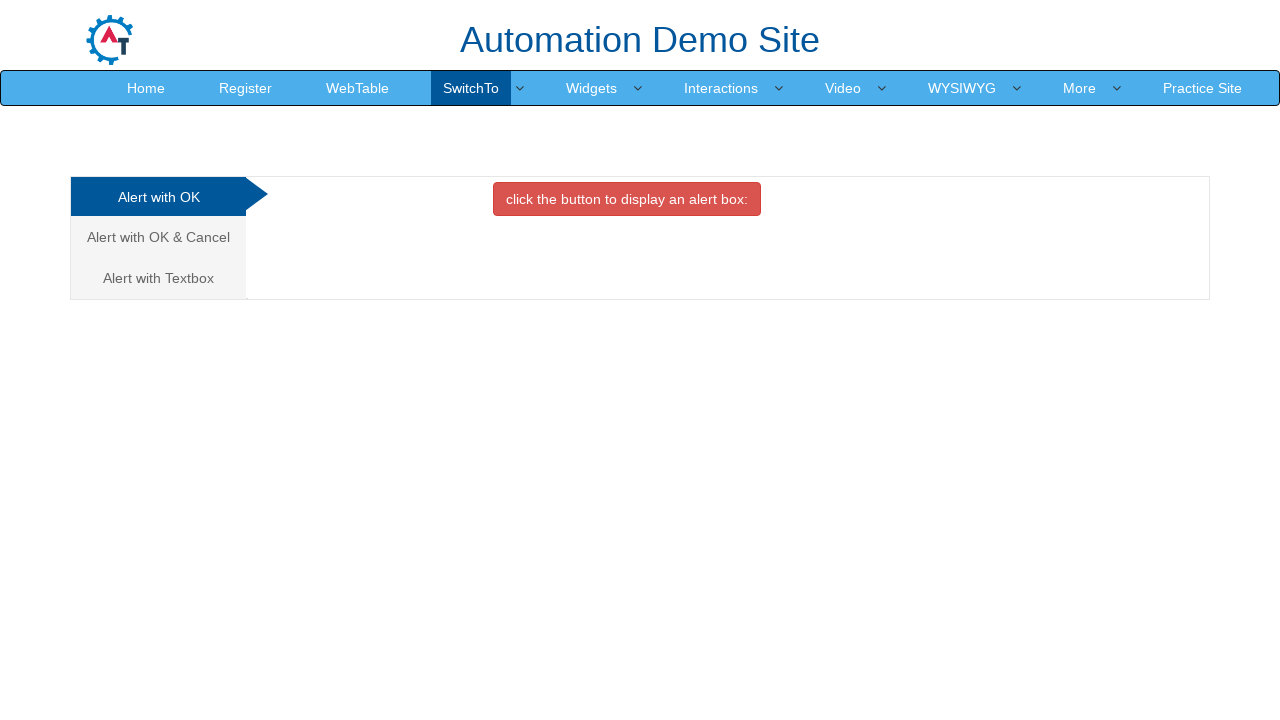

Clicked on 'Alert with Textbox' tab at (158, 278) on xpath=//a[contains(text(), 'Alert with Textbox')]
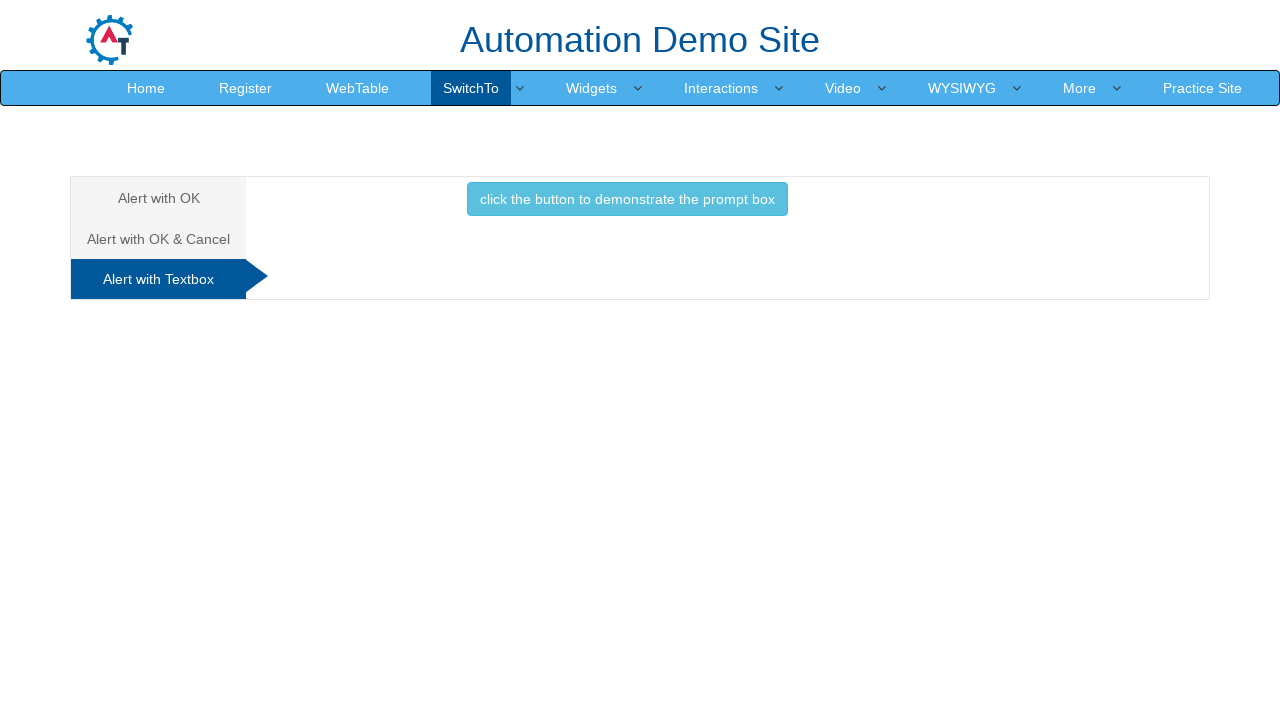

Clicked the prompt button to trigger prompt dialog at (627, 199) on xpath=//button[@onclick='promptbox()']
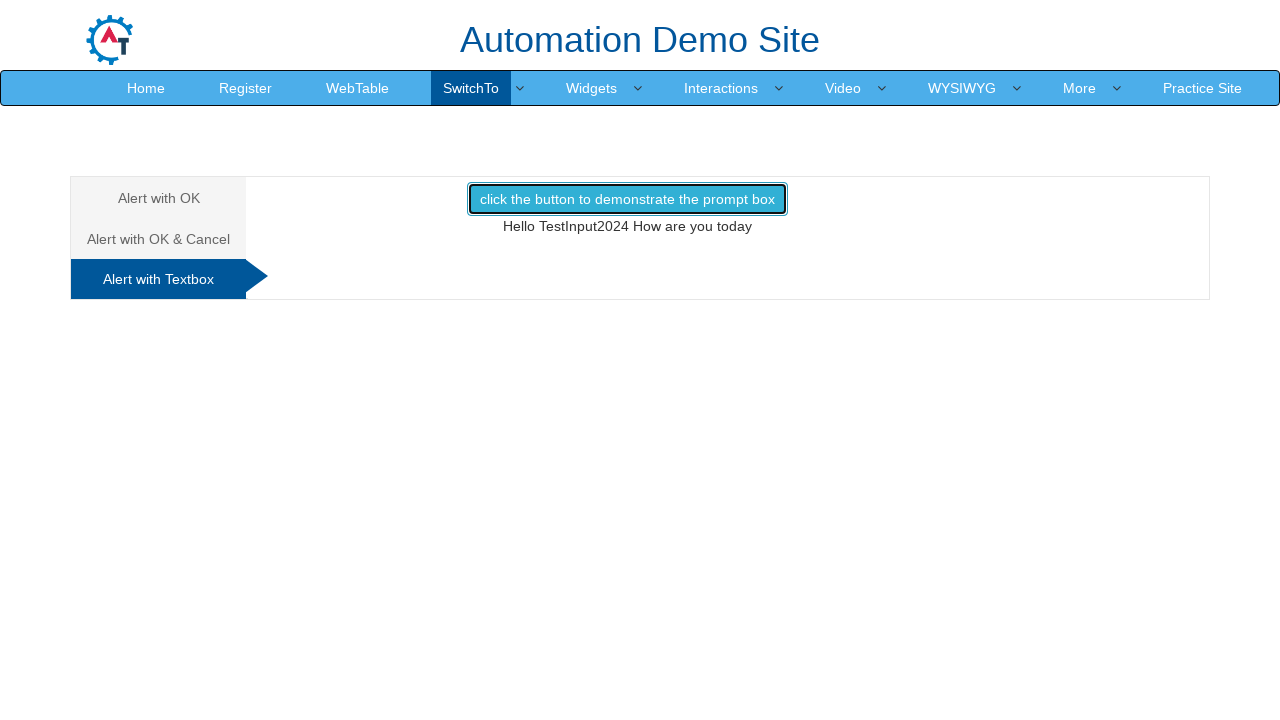

Prompt result element loaded
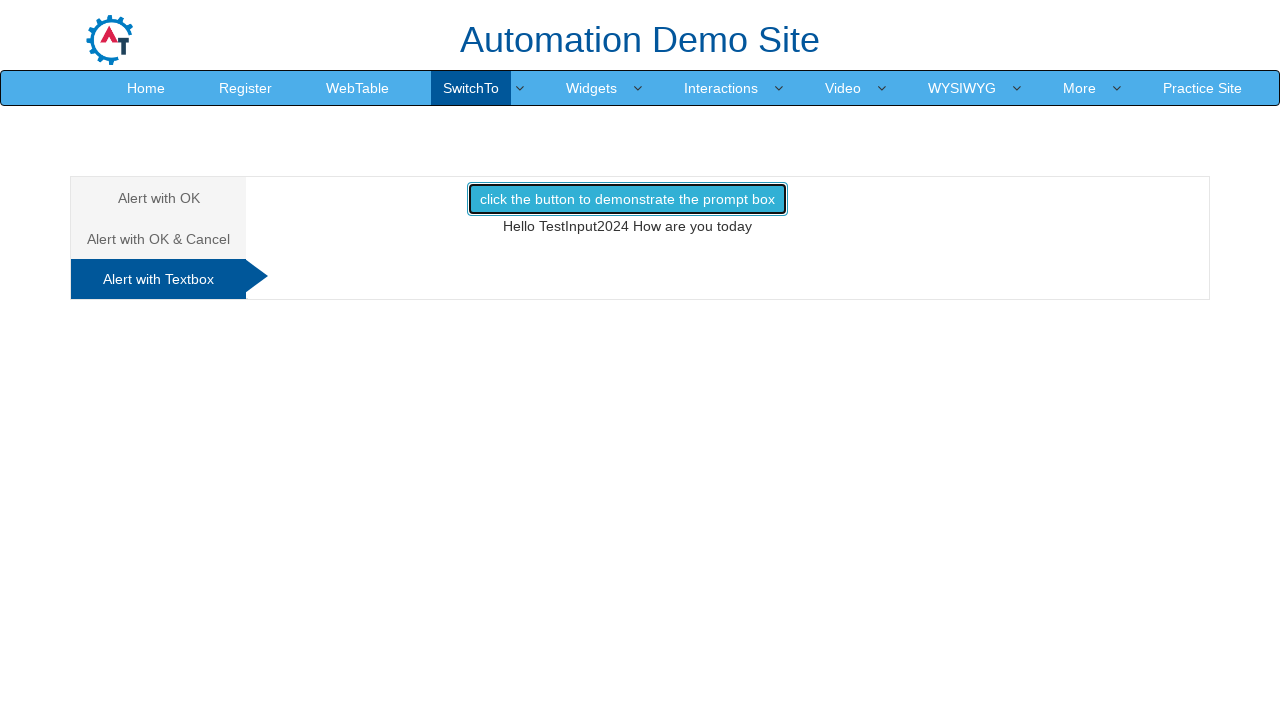

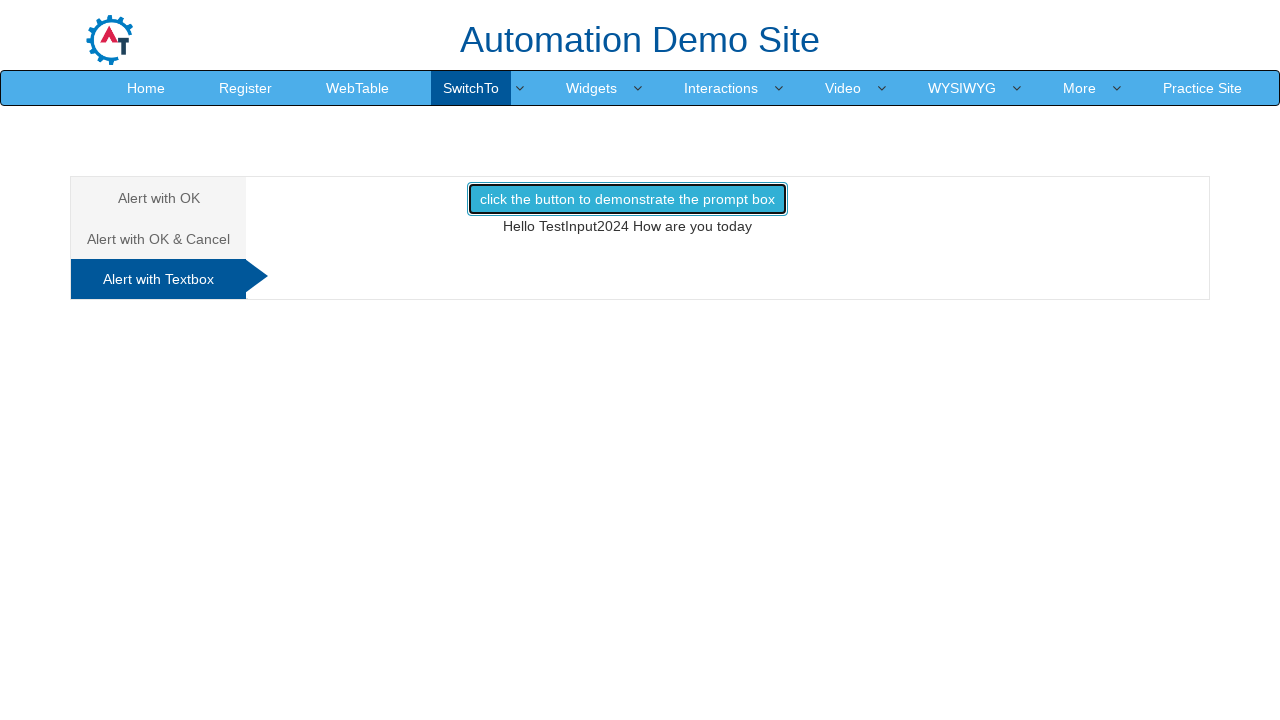